Tests browser tab handling by clicking a button that opens a new tab, then switching to the new tab and closing it while keeping the parent window open.

Starting URL: https://demoqa.com/browser-windows

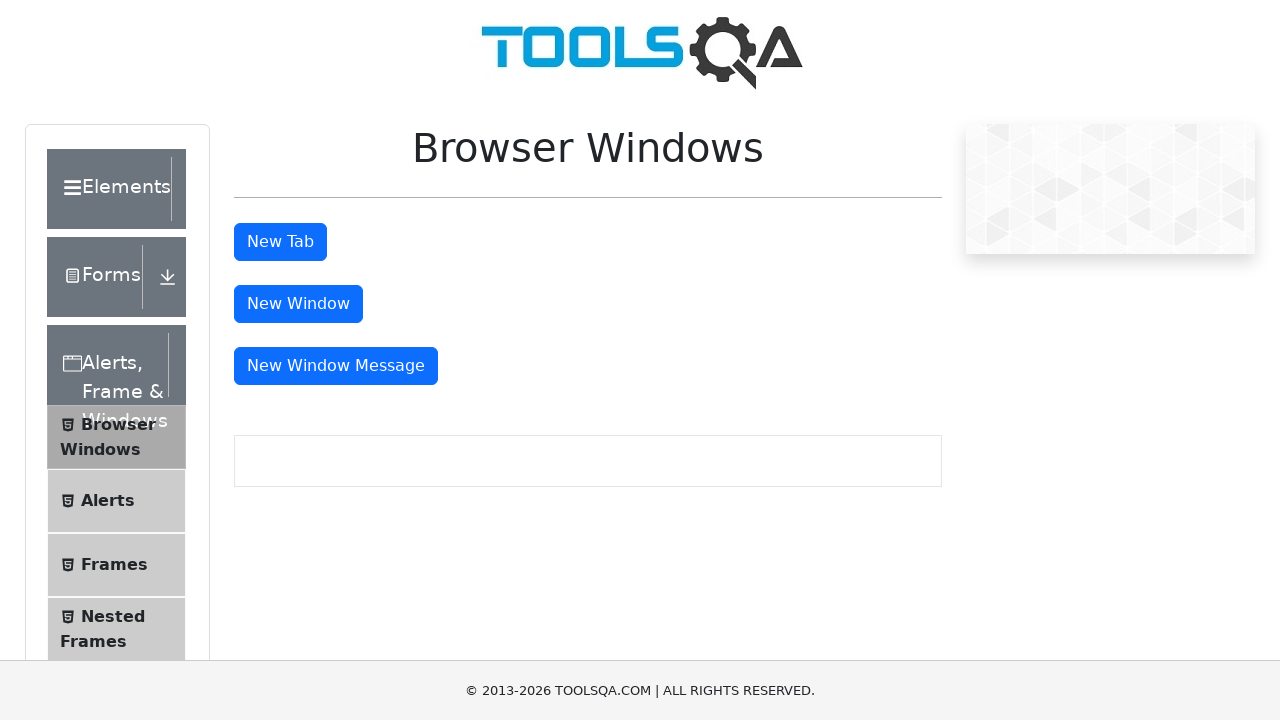

Clicked button to open new tab at (280, 242) on #tabButton
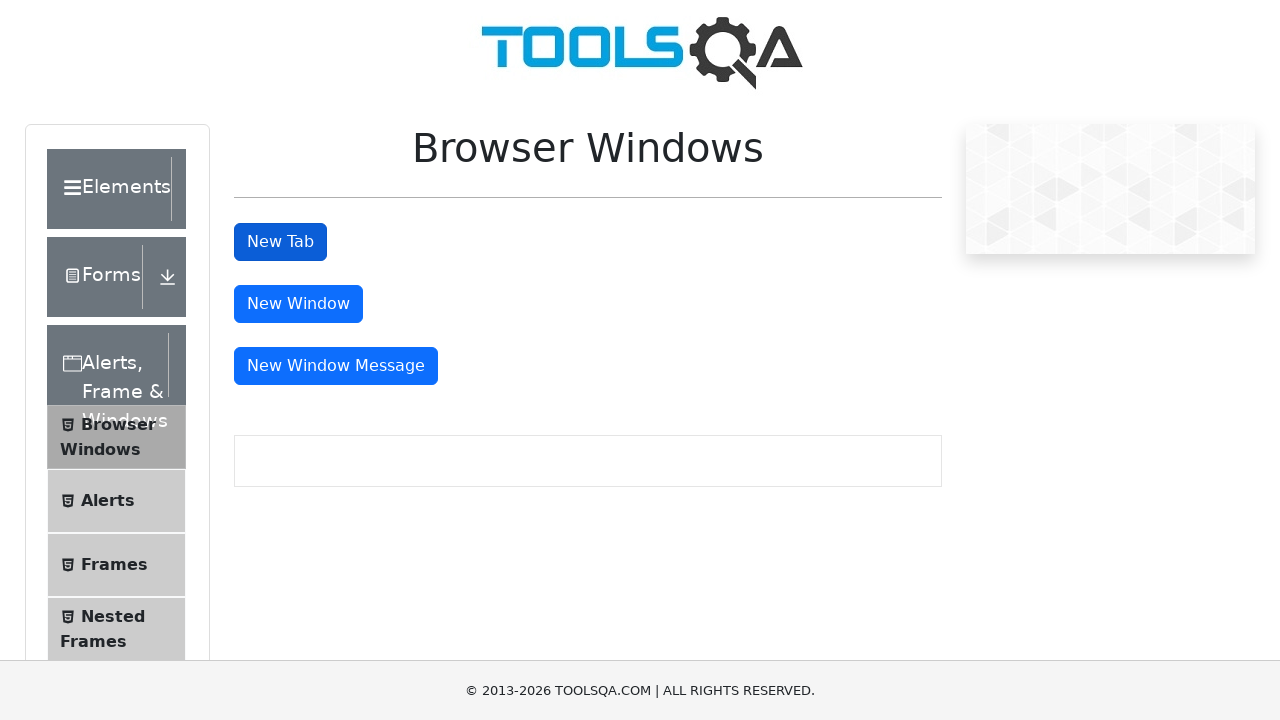

Captured new tab reference
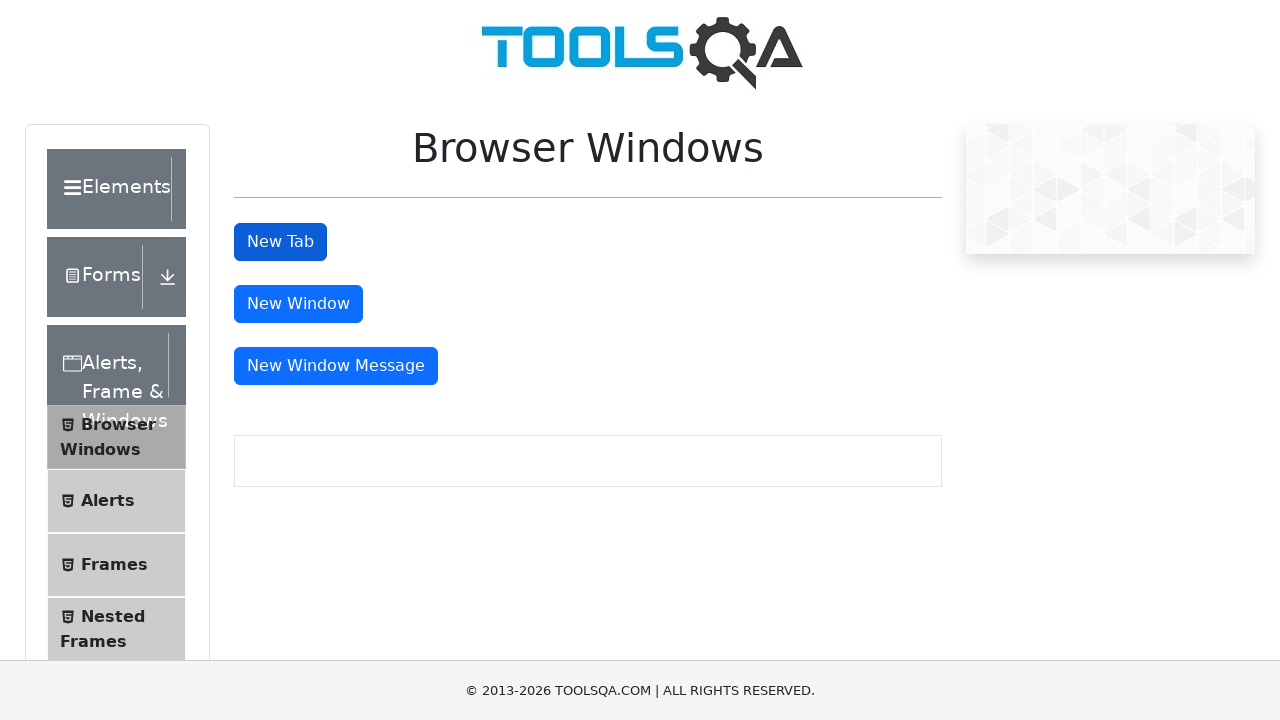

New tab finished loading
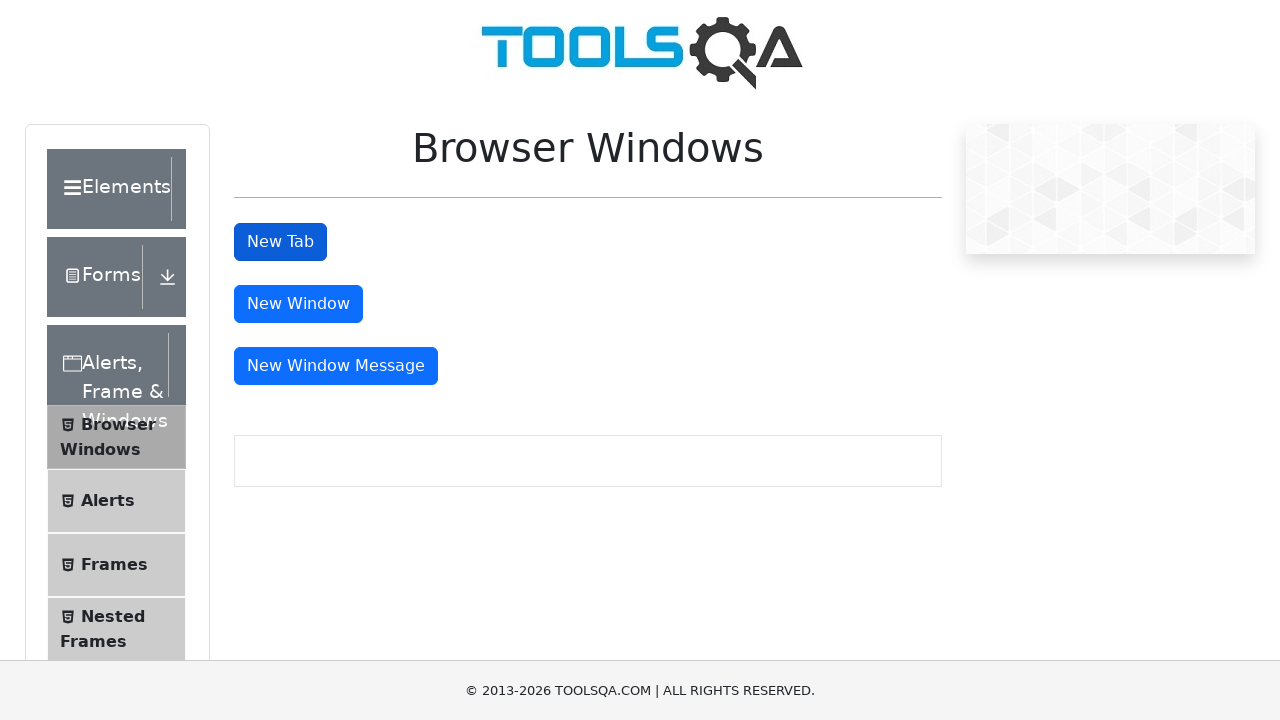

Closed the new tab, parent window remains open
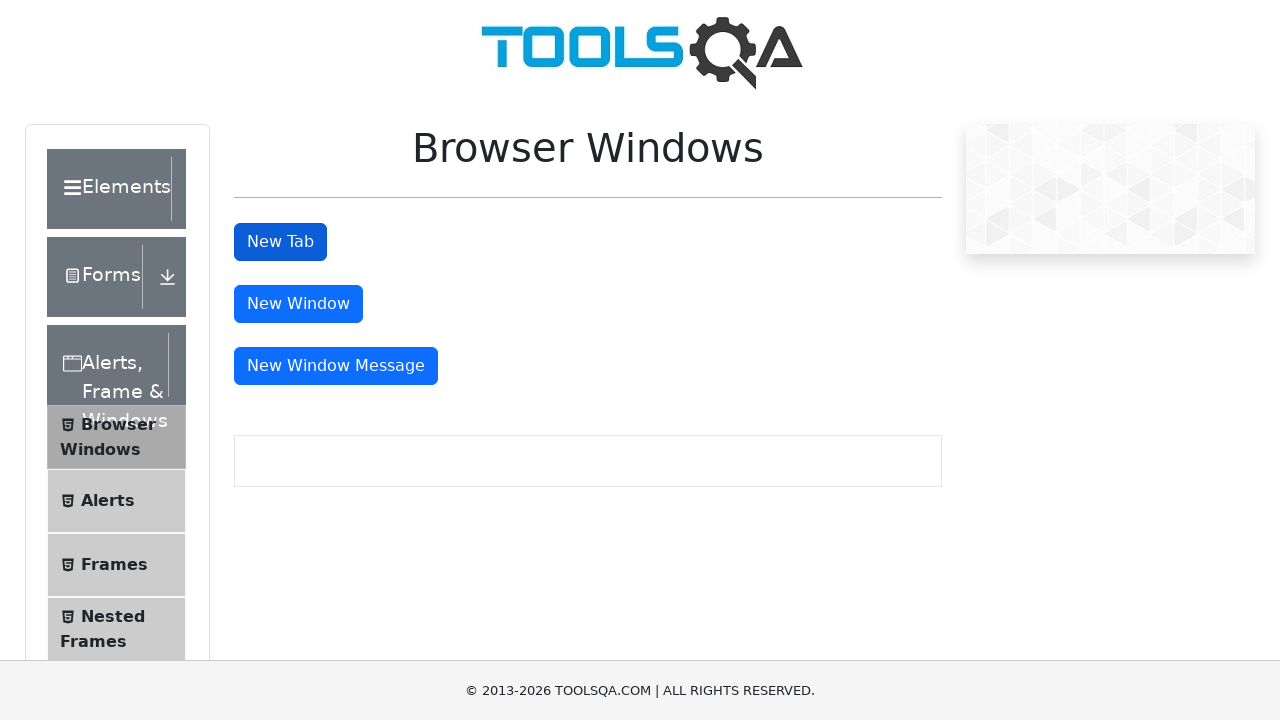

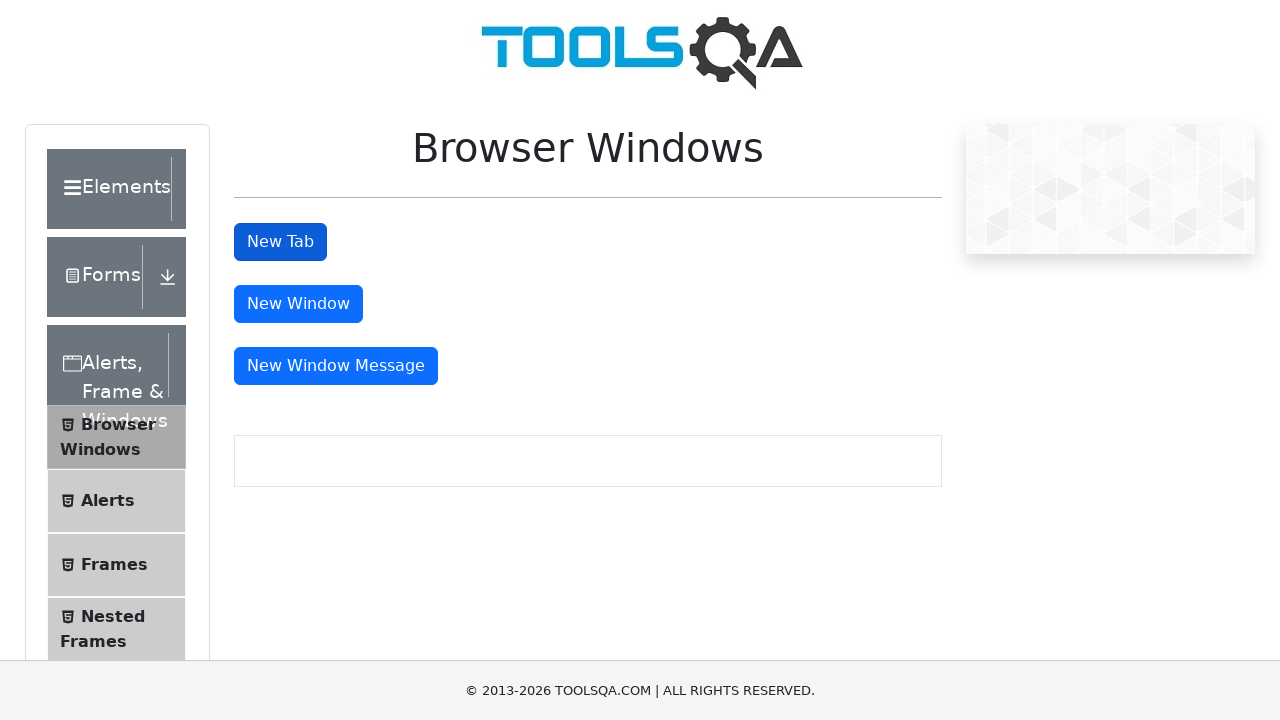